Tests a registration form by filling in personal details including name, address, email, phone, gender, hobbies, languages, skills, country, date of birth, and password fields, then submits the form.

Starting URL: https://demo.automationtesting.in/Register.html

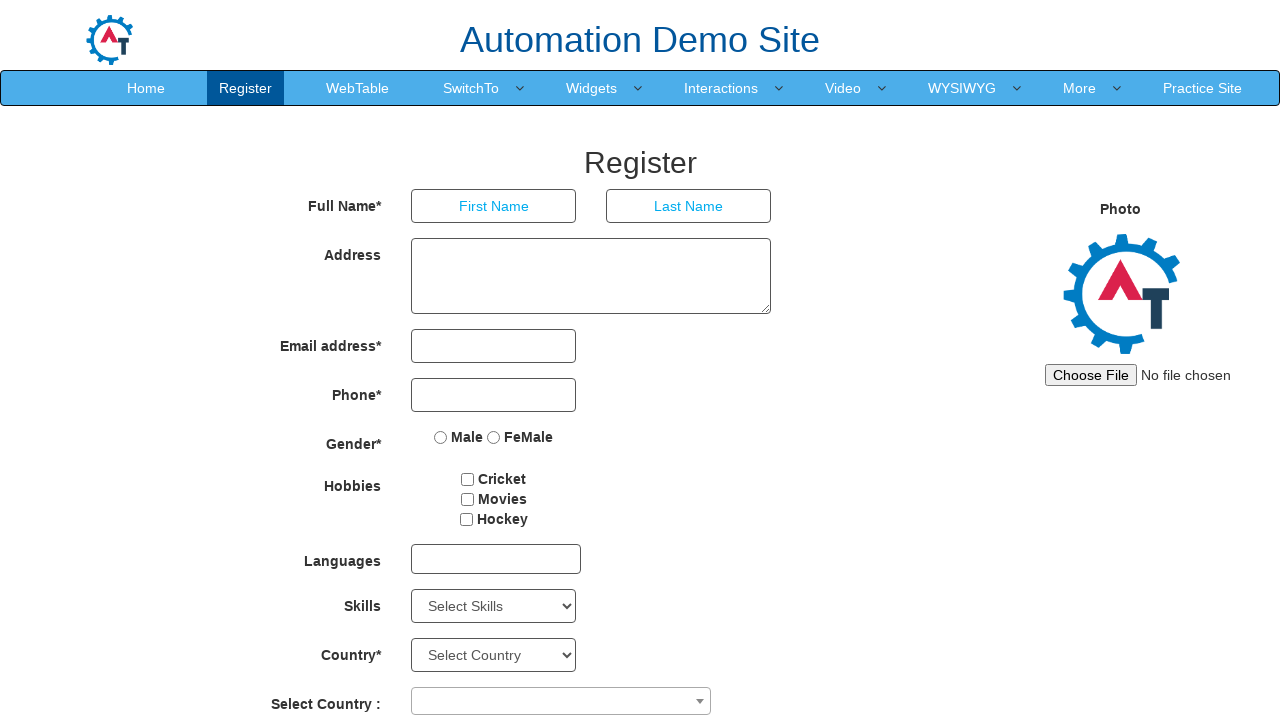

Filled first name field with 'Samantha' on internal:attr=[placeholder="First Name"i]
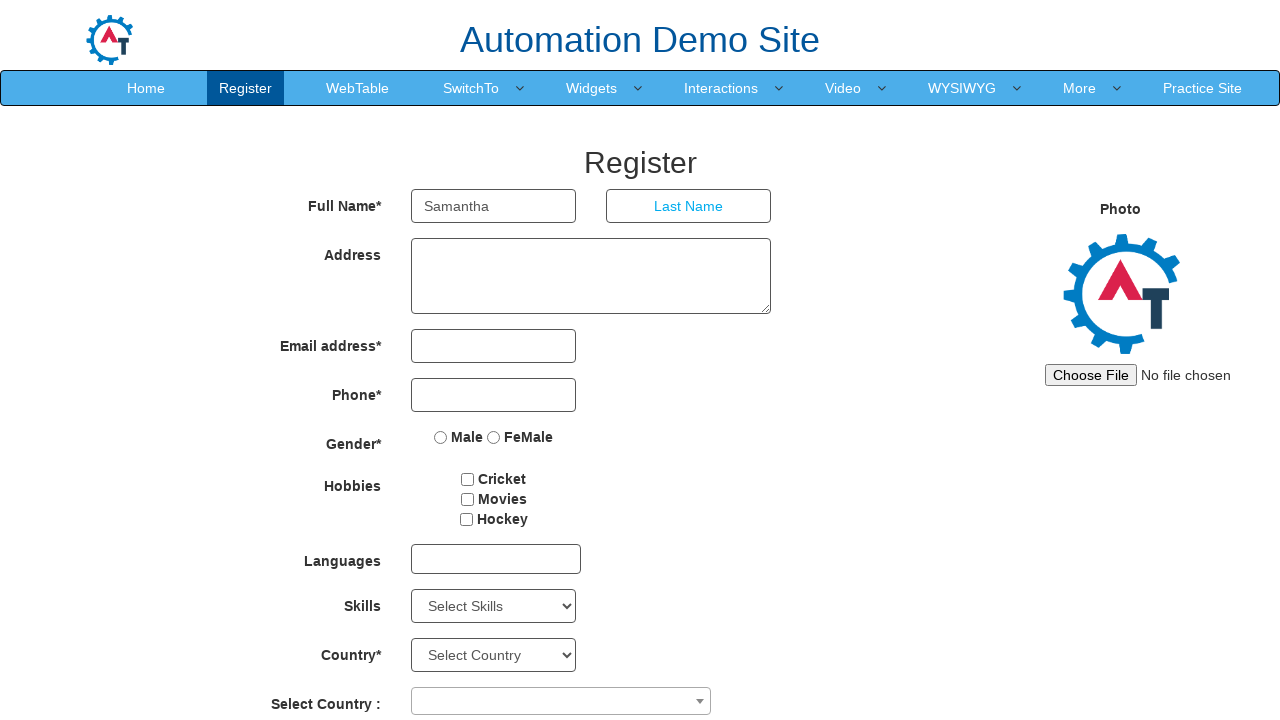

Filled last name field with 'Rodriguez' on internal:attr=[placeholder="Last Name"i]
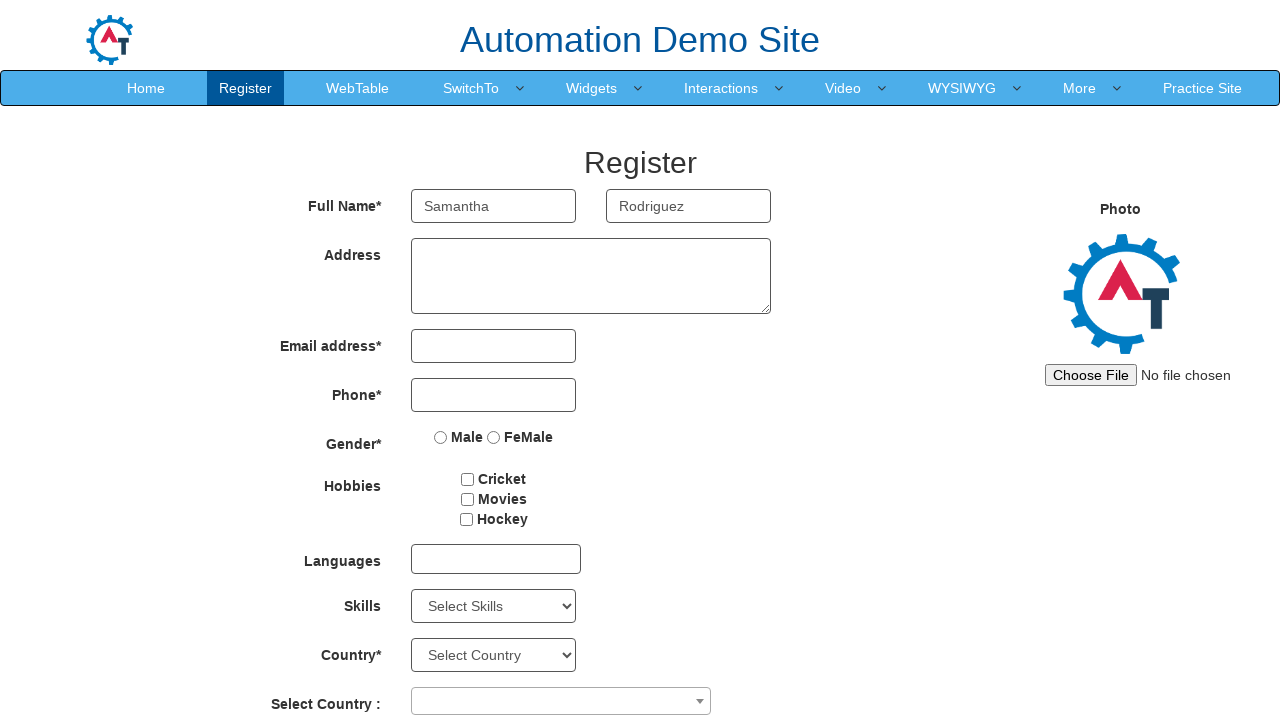

Filled address field with '456 Oak Avenue, Springfield' on textarea[ng-model="Adress"]
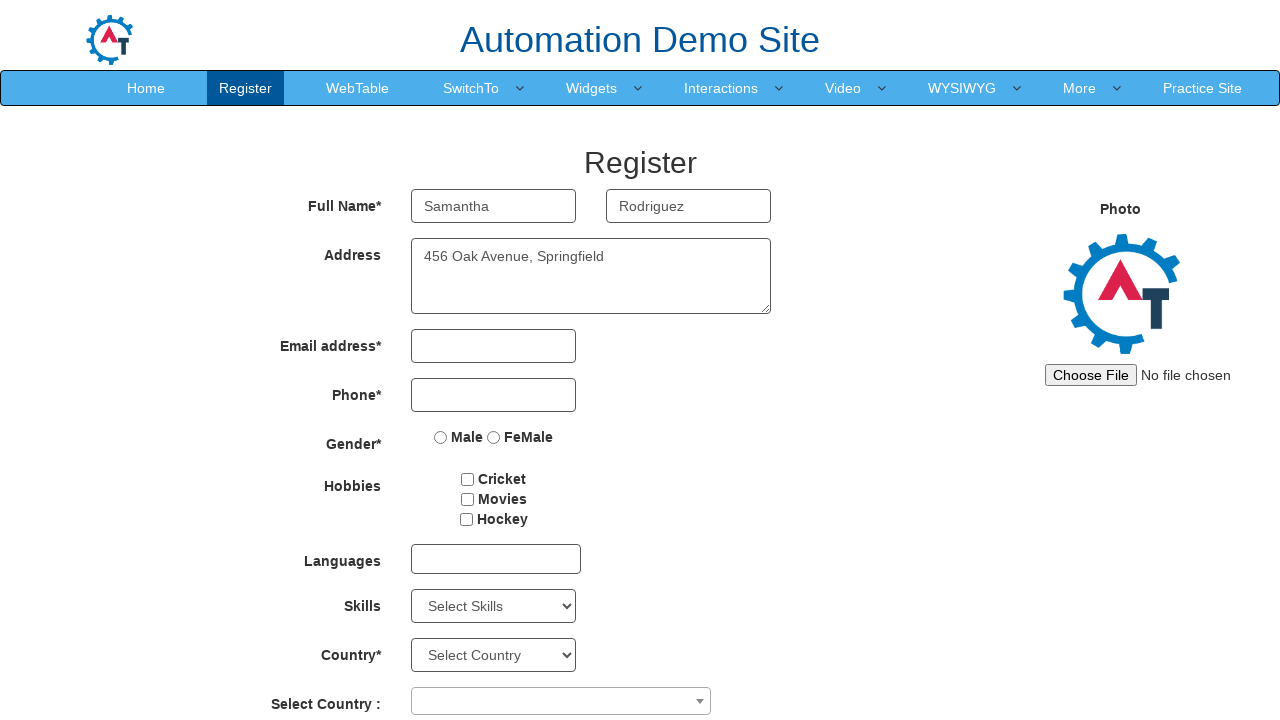

Filled email field with 'samantha.rodriguez@testmail.com' on input[type="email"]
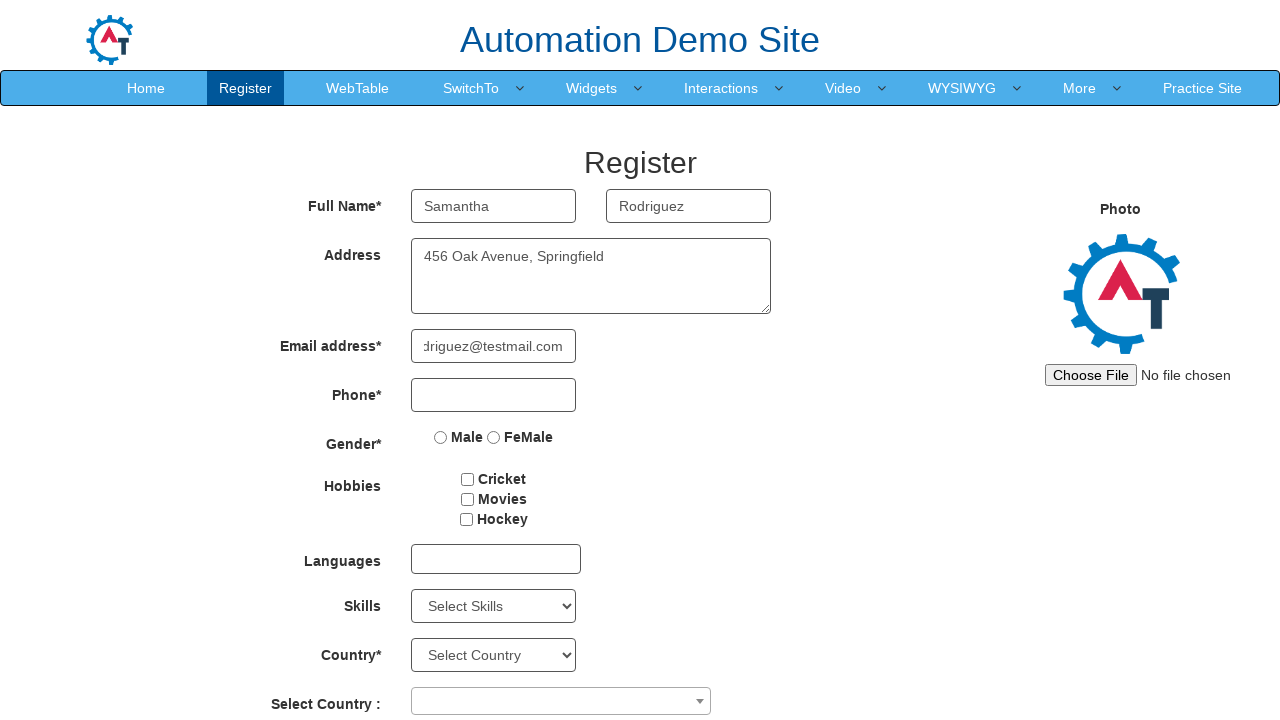

Filled phone number field with '5551234567' on input[type="tel"]
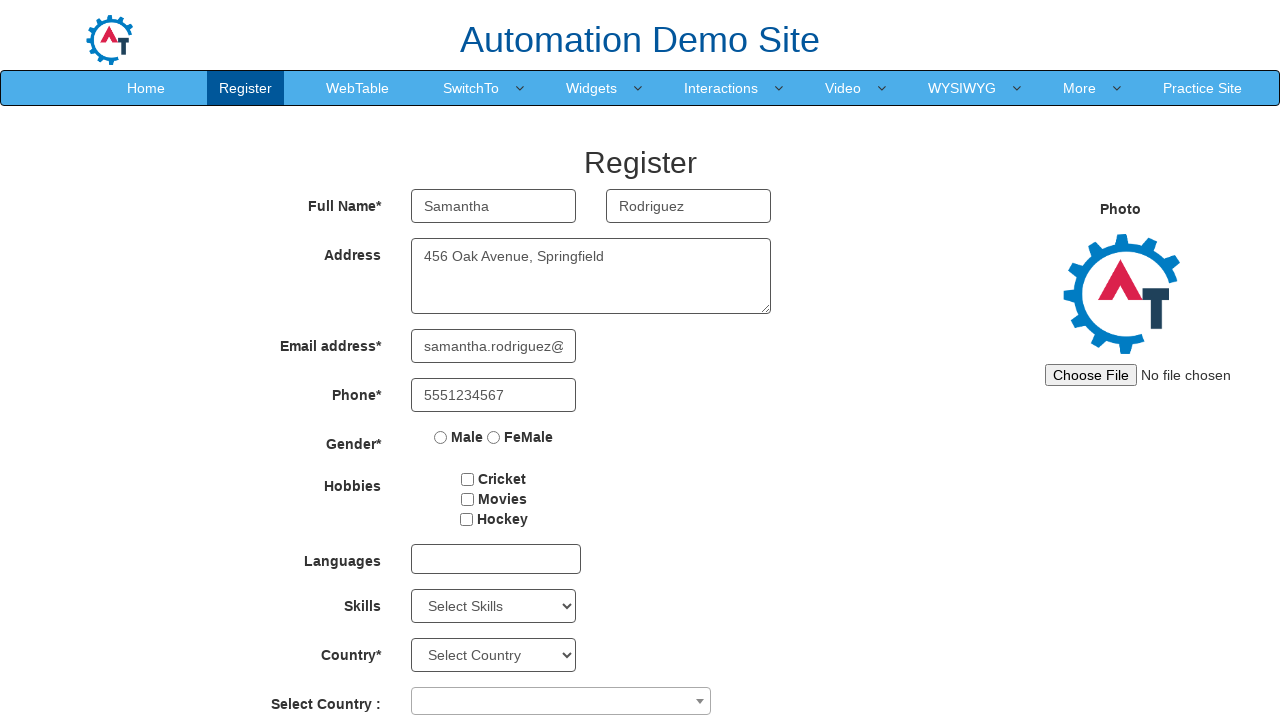

Selected Female gender option at (494, 437) on input[value="FeMale"]
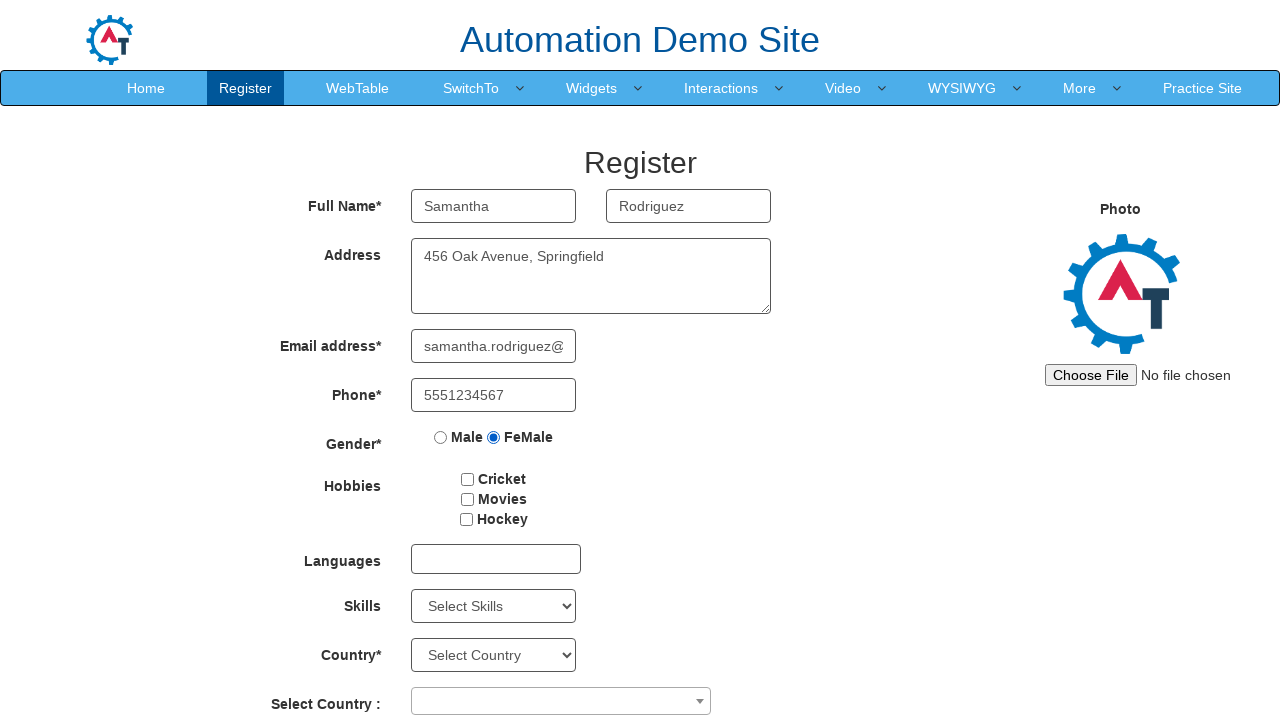

Checked hobby checkbox at (468, 479) on #checkbox1
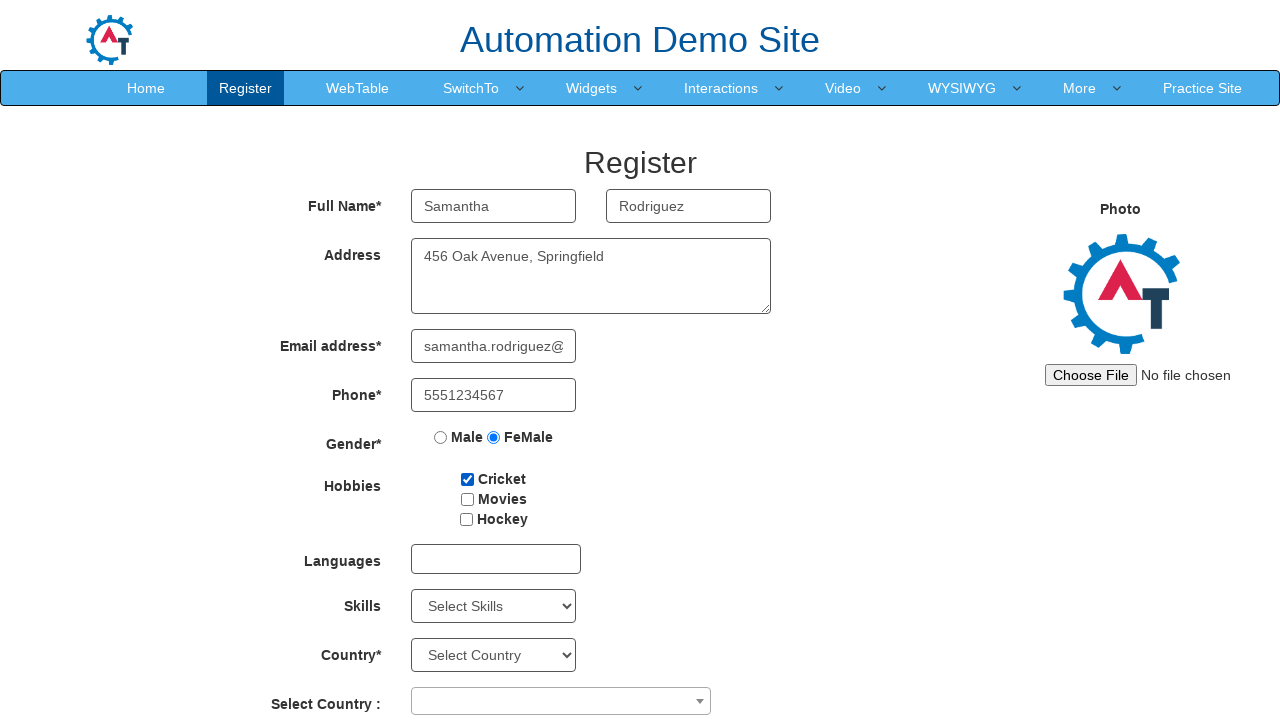

Clicked language dropdown to open options at (496, 559) on #msdd
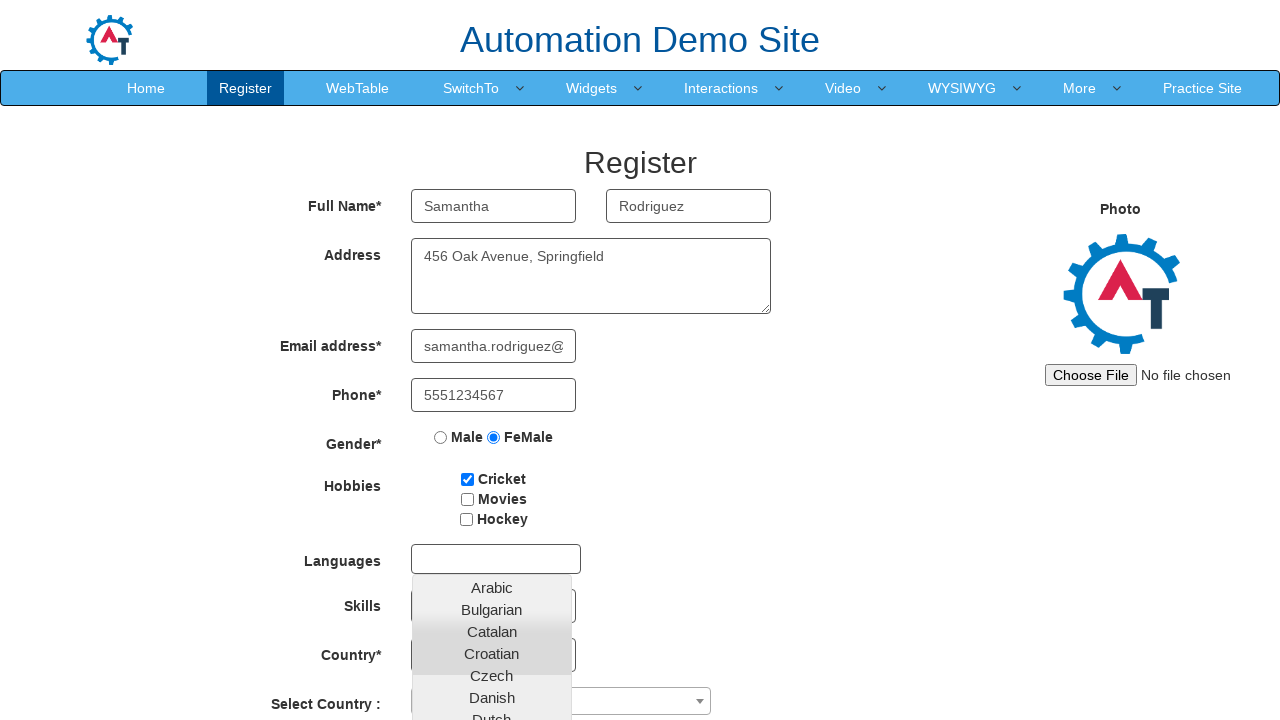

Selected English from language dropdown at (492, 457) on internal:text="English"i
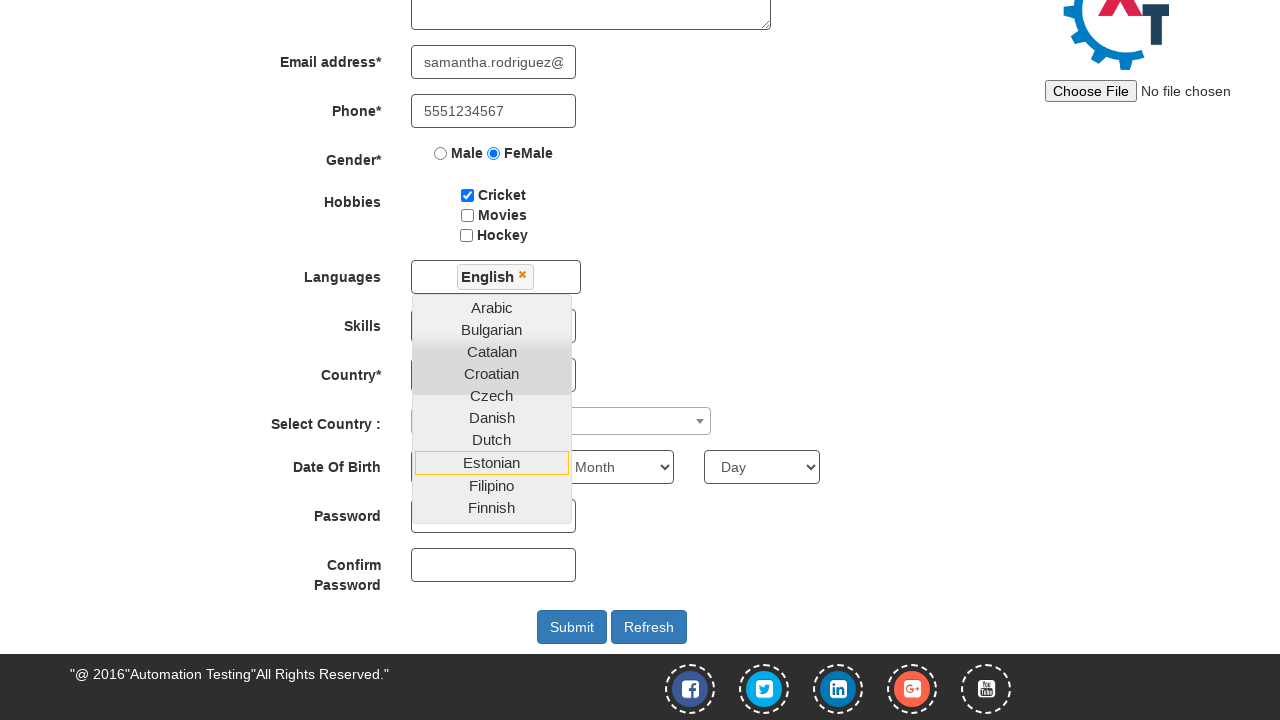

Selected C++ from skills dropdown on #Skills
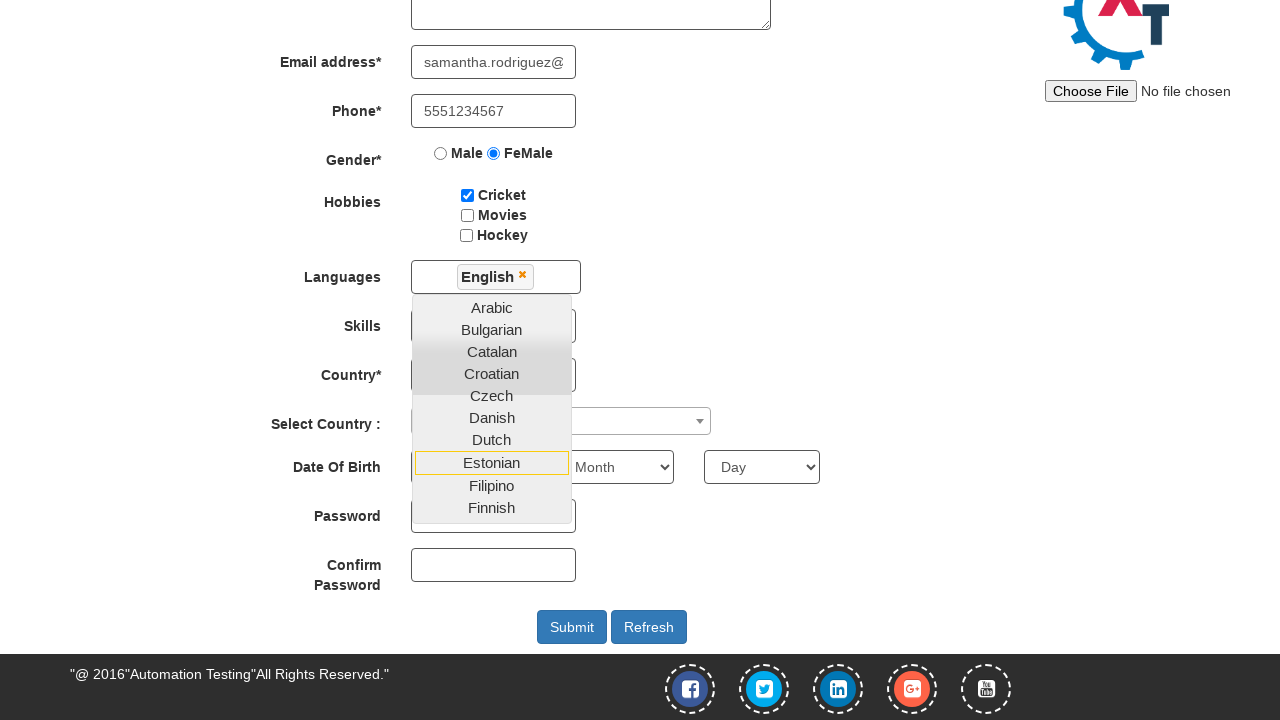

Selected 'Select Country' from first country dropdown on #countries
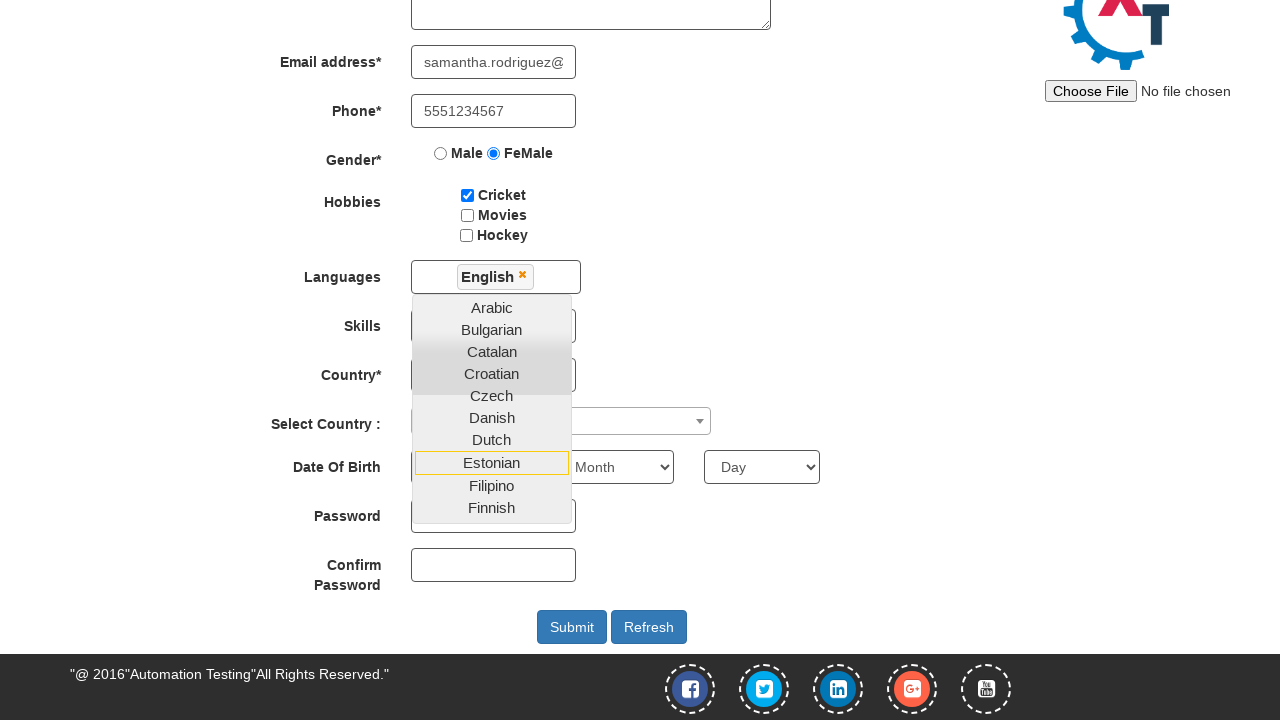

Selected India from second country dropdown on select[id="country"]
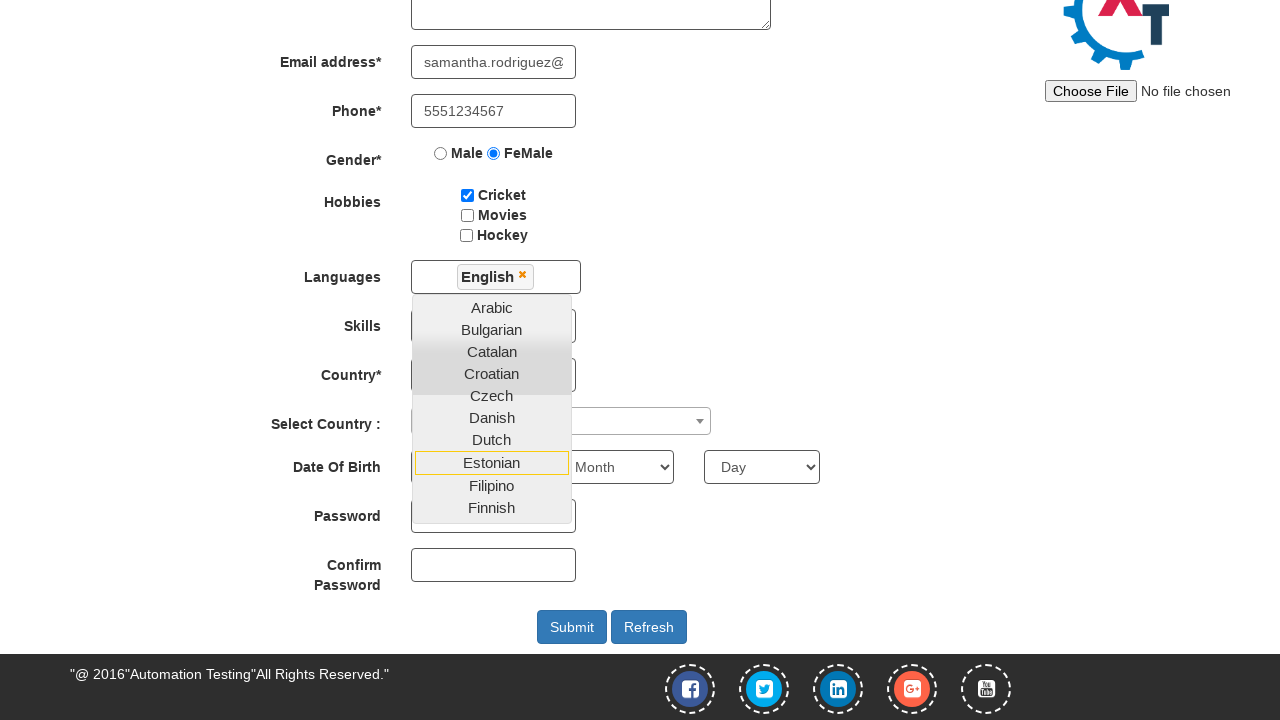

Selected birth year 1999 on internal:attr=[placeholder="Year"i]
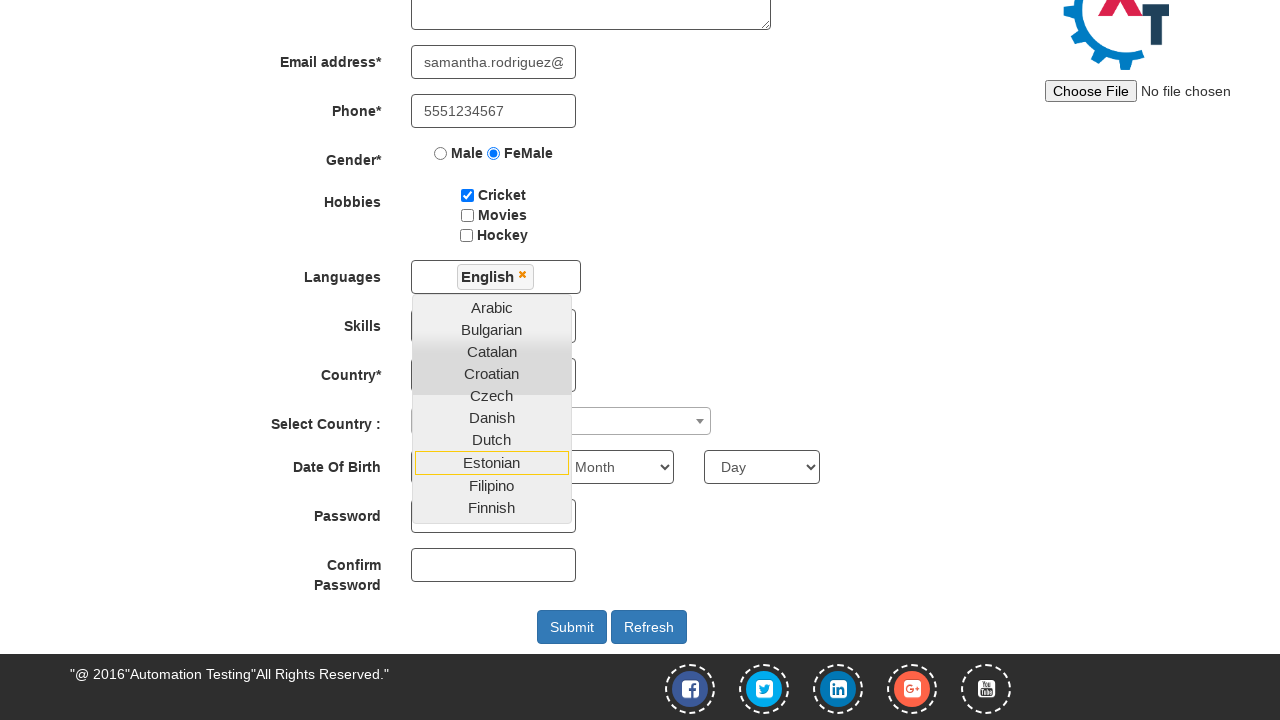

Selected birth month August on internal:attr=[placeholder="Month"i]
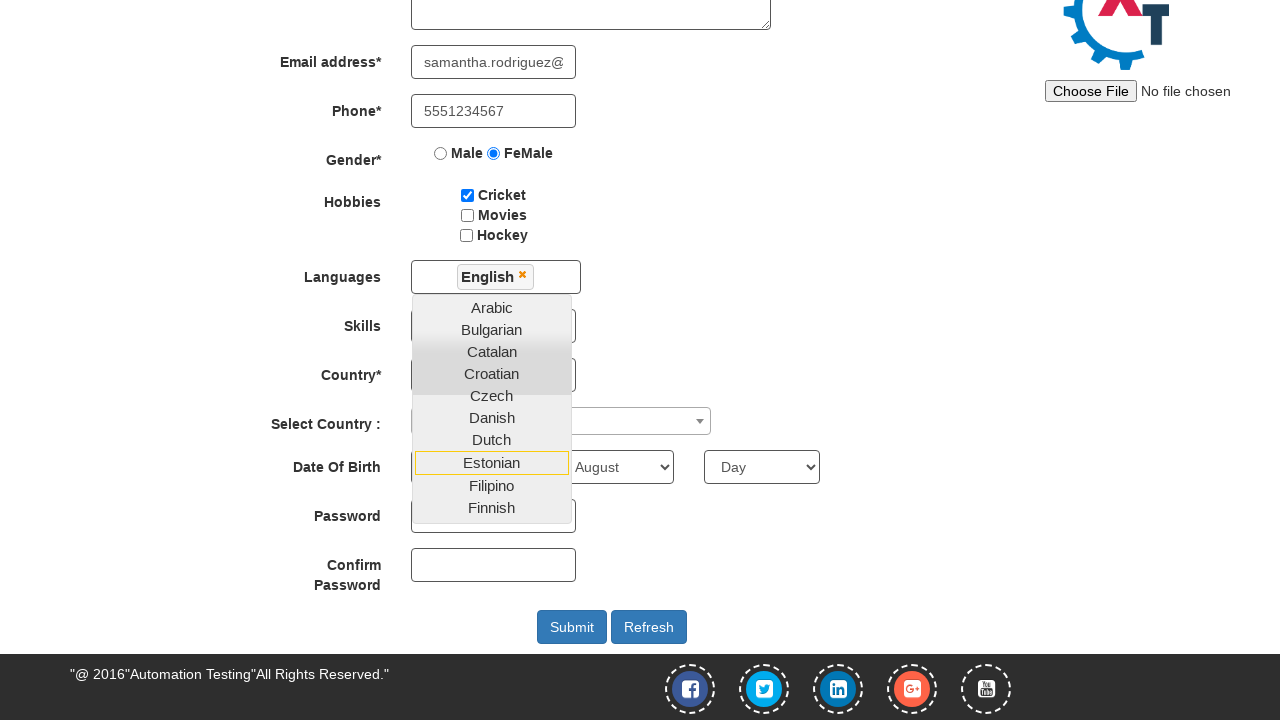

Selected birth day 6 on internal:attr=[placeholder="Day"i]
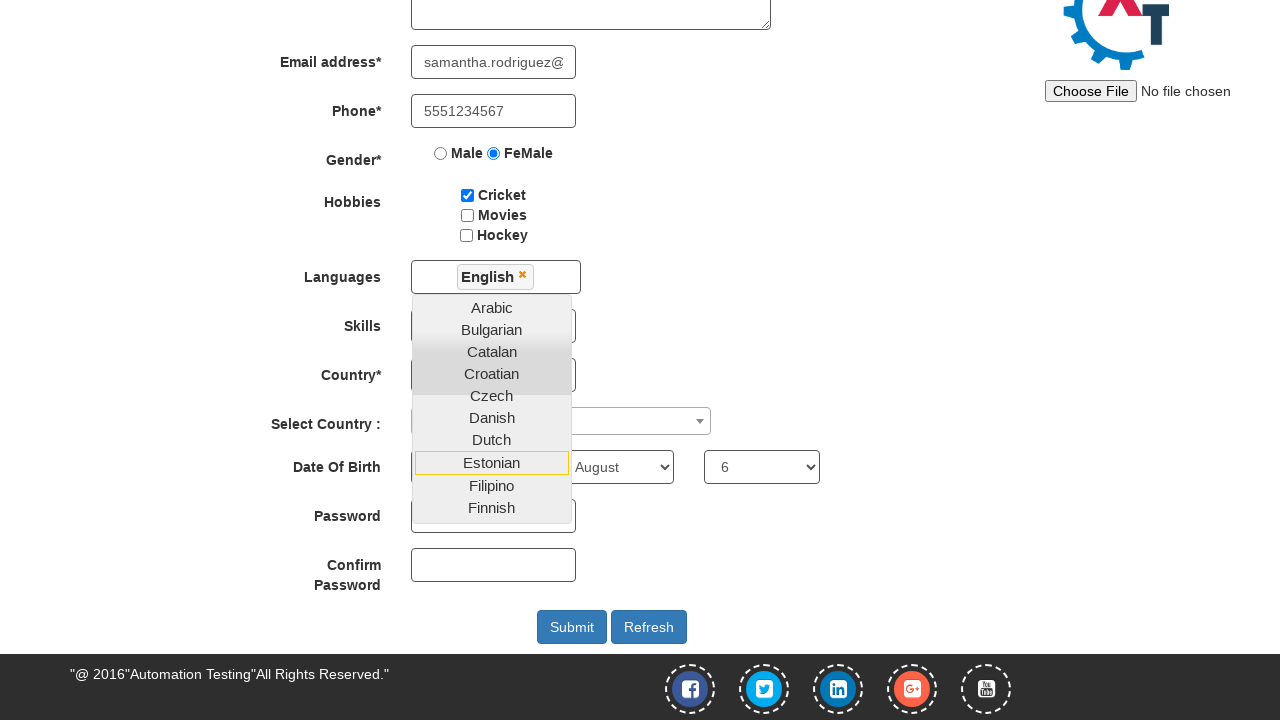

Filled password field with 'SecurePass123' on #firstpassword
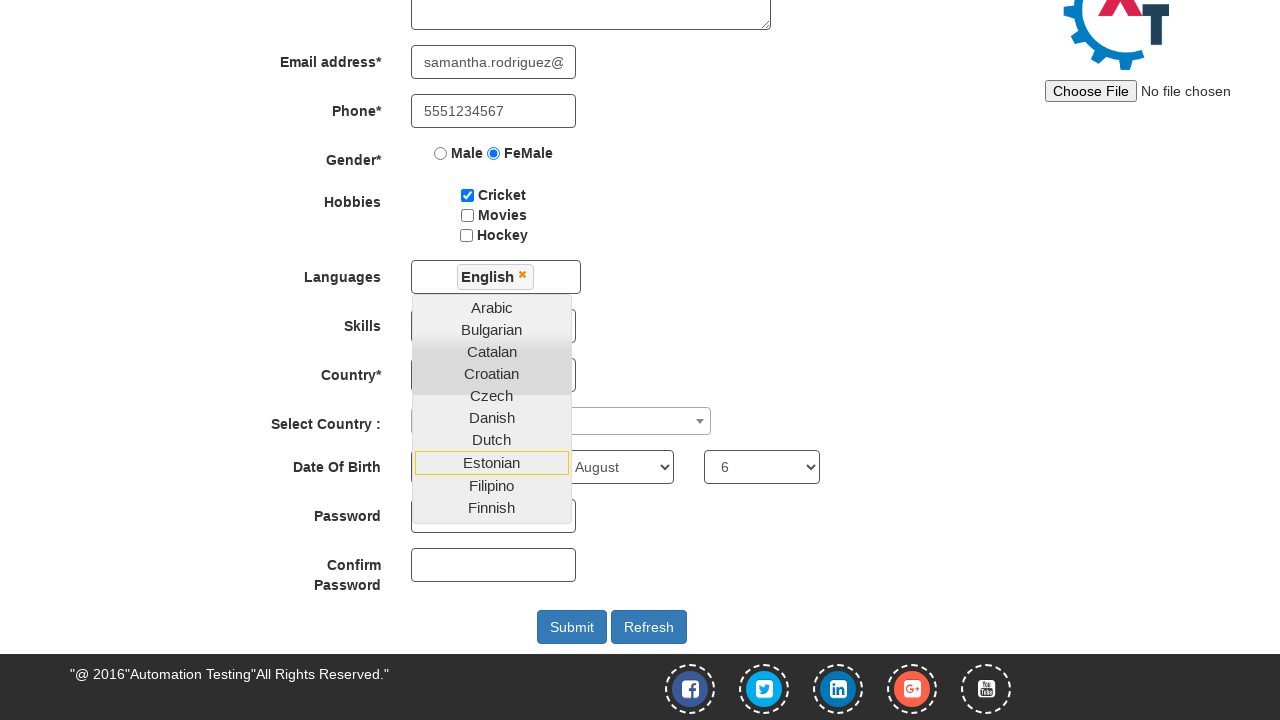

Filled confirm password field with 'SecurePass123' on #secondpassword
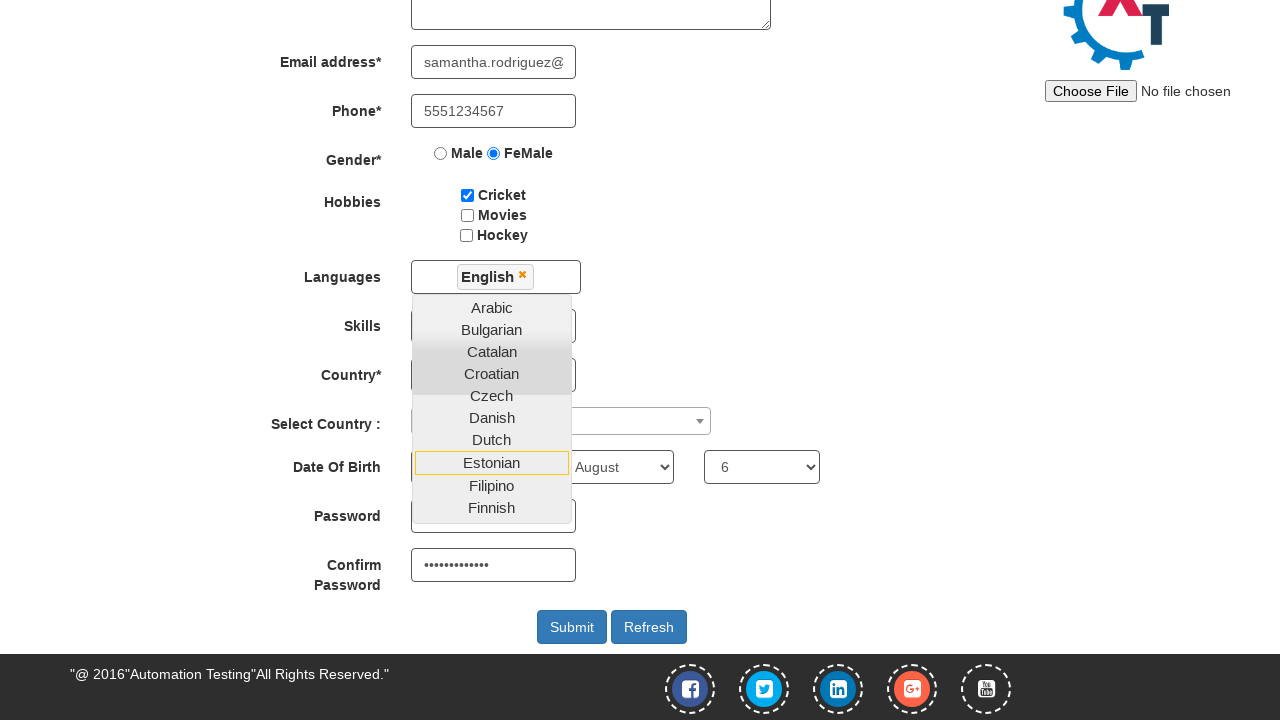

Clicked submit button to complete registration at (572, 627) on button[type="submit"]
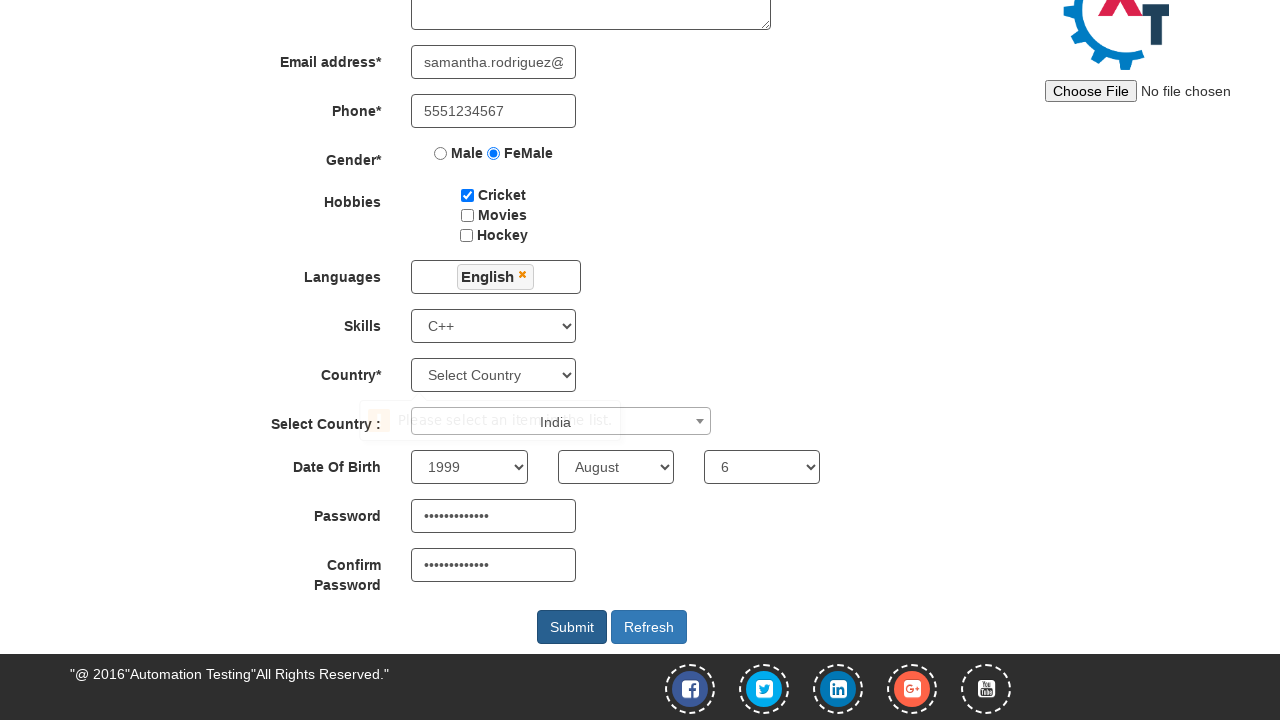

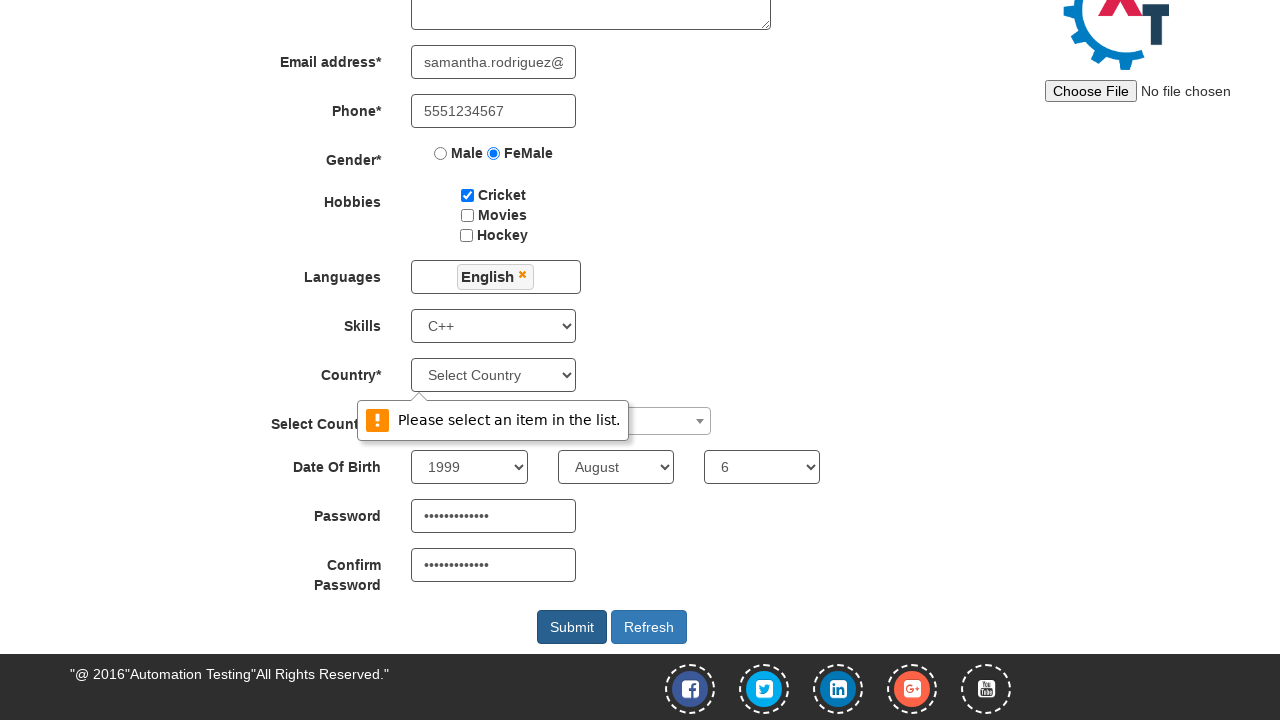